Navigates to a GitHub user profile page and verifies that the user's full name element is present on the page

Starting URL: https://github.com/maomao1996

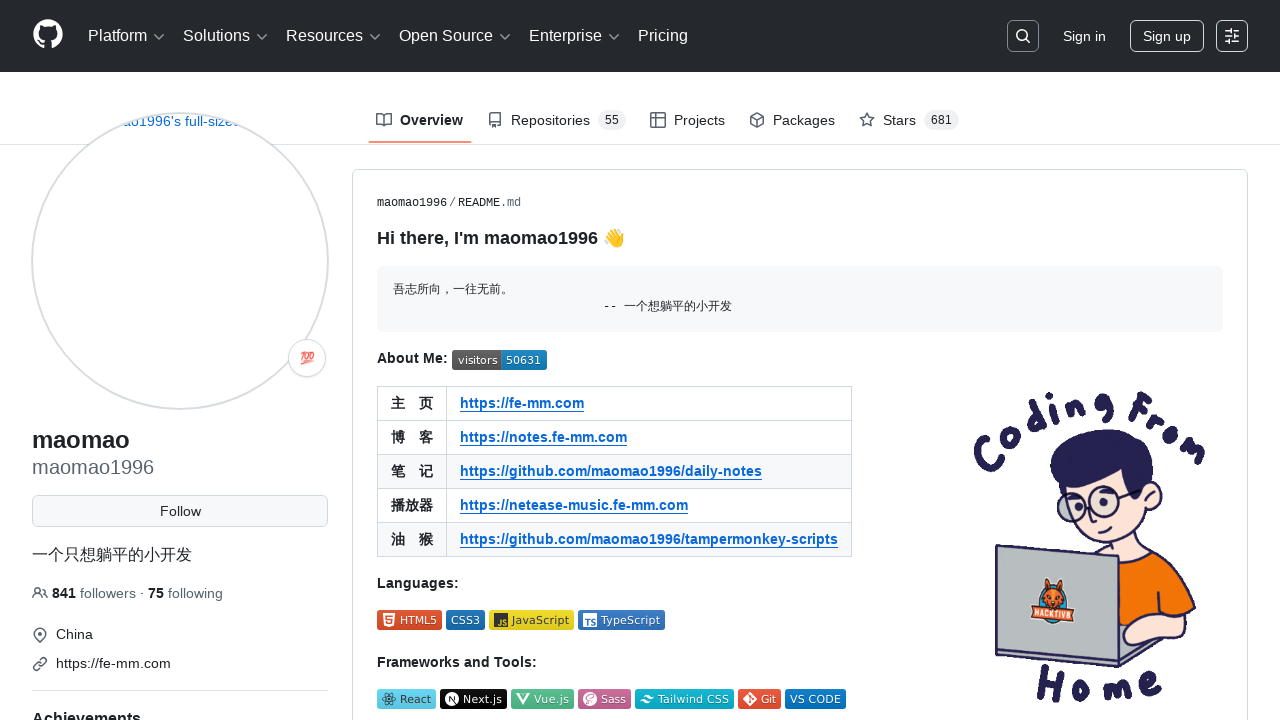

Waited for user profile name element to be visible
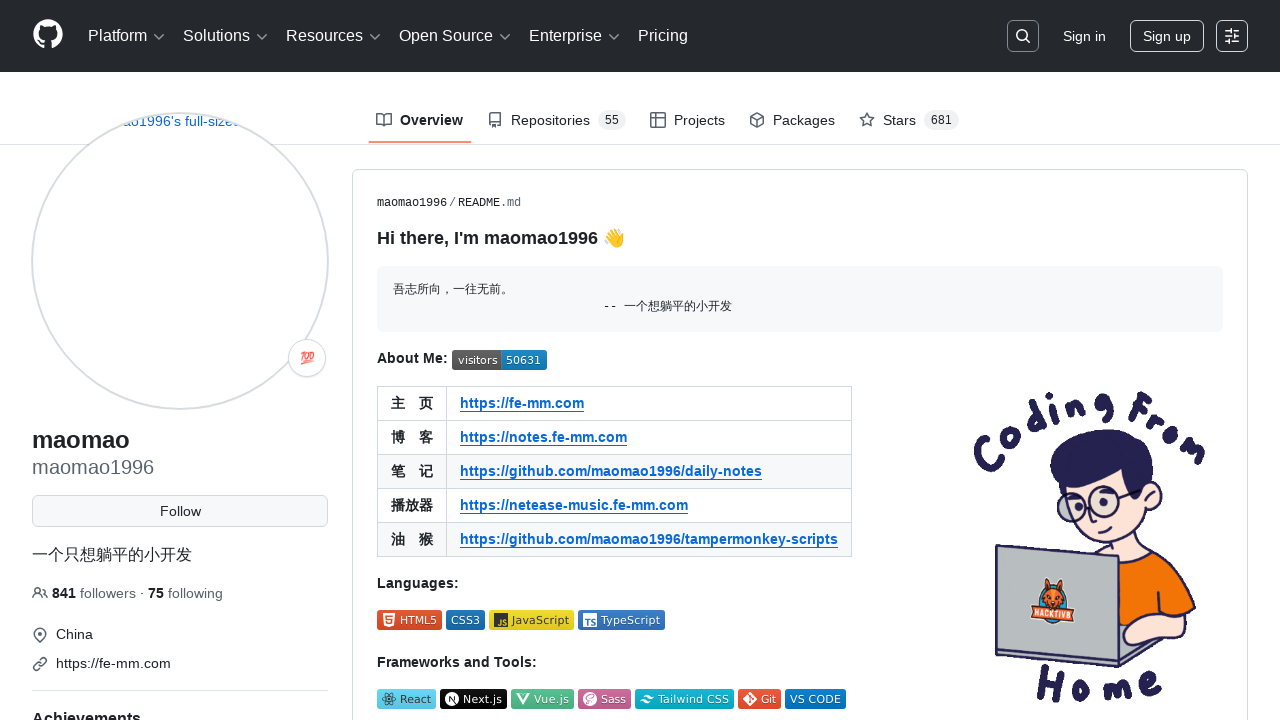

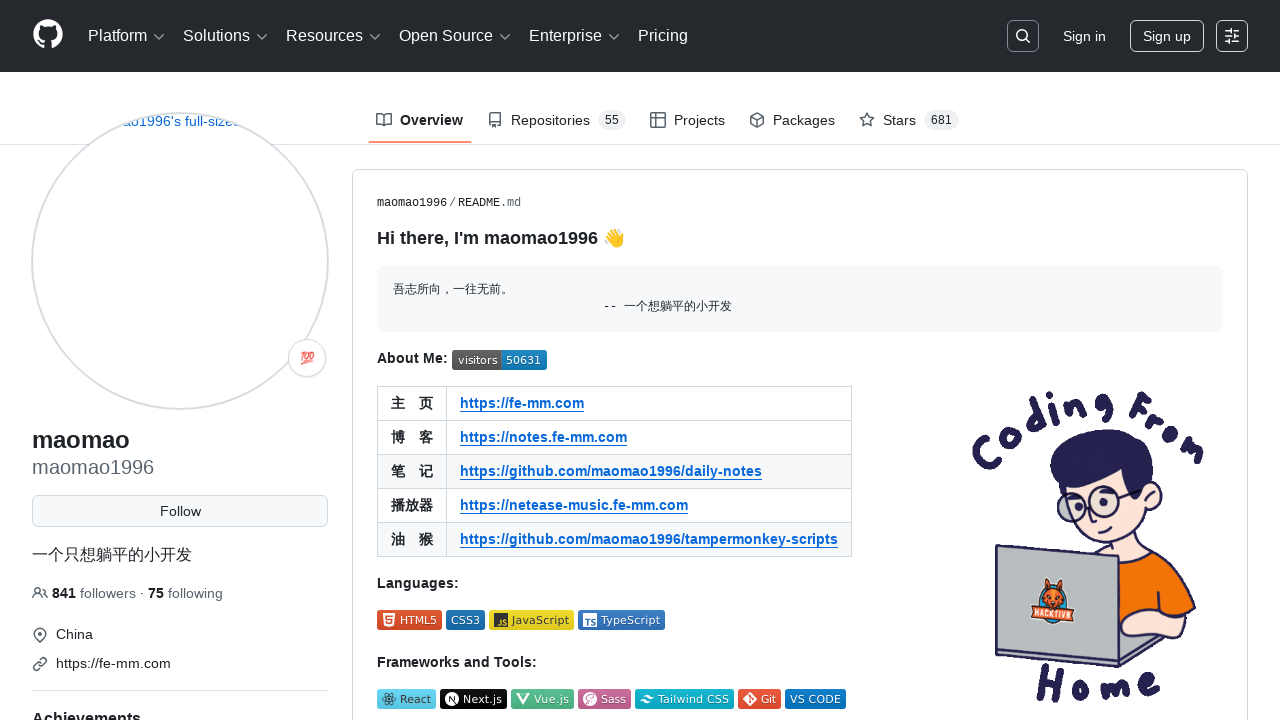